Tests multi-select dropdown functionality by selecting multiple IDE options

Starting URL: https://www.hyrtutorials.com/p/html-dropdown-elements-practice.html

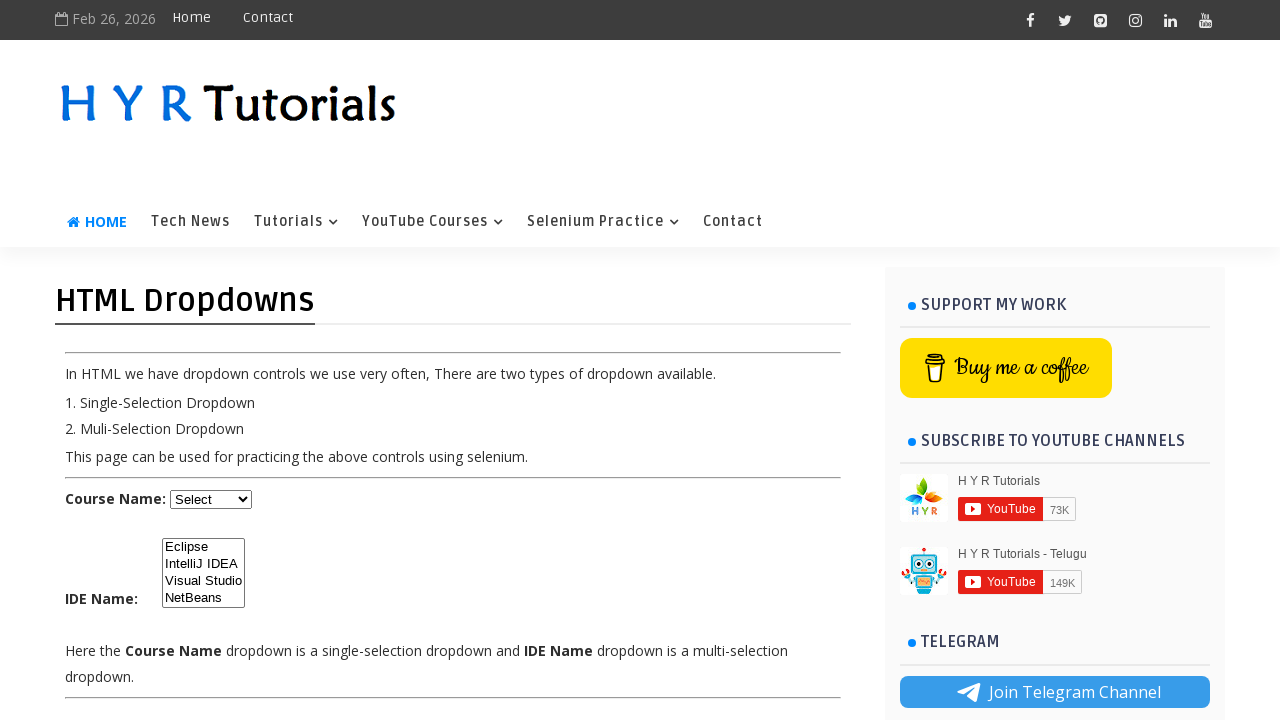

Selected multiple IDE options: NetBeans and IntelliJ IDEA from dropdown on #ide
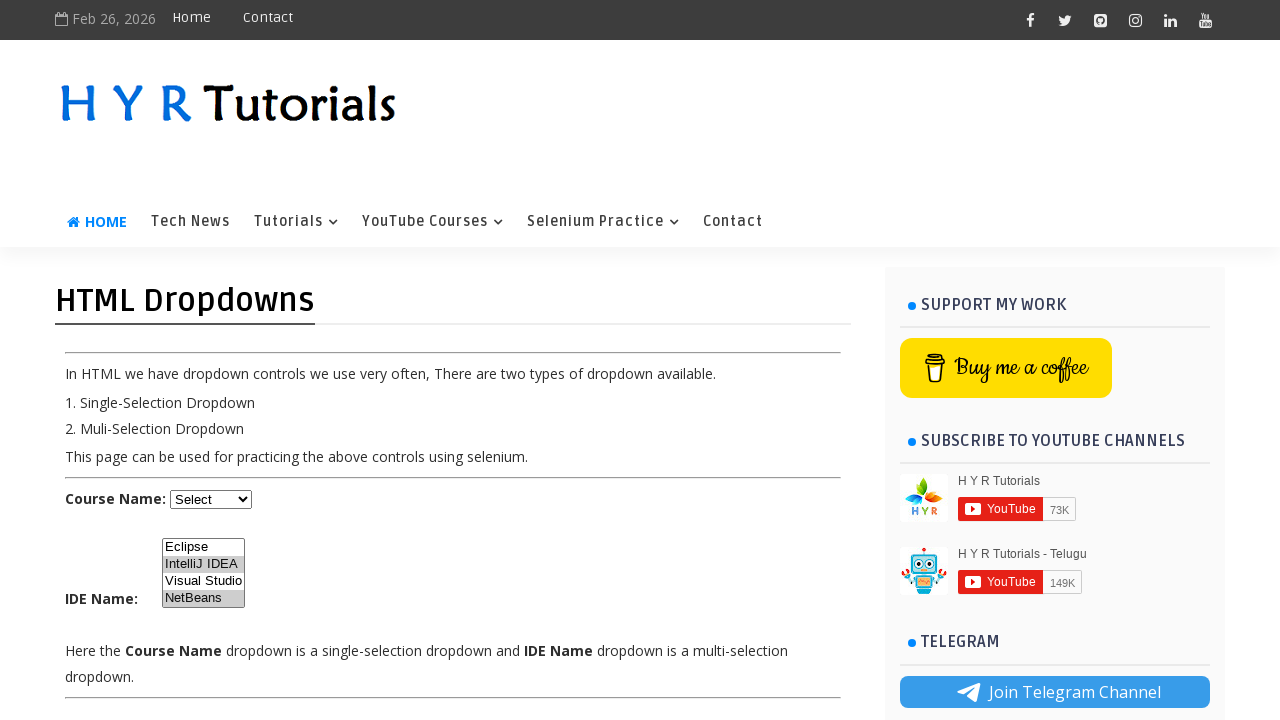

Retrieved all selected options from IDE dropdown
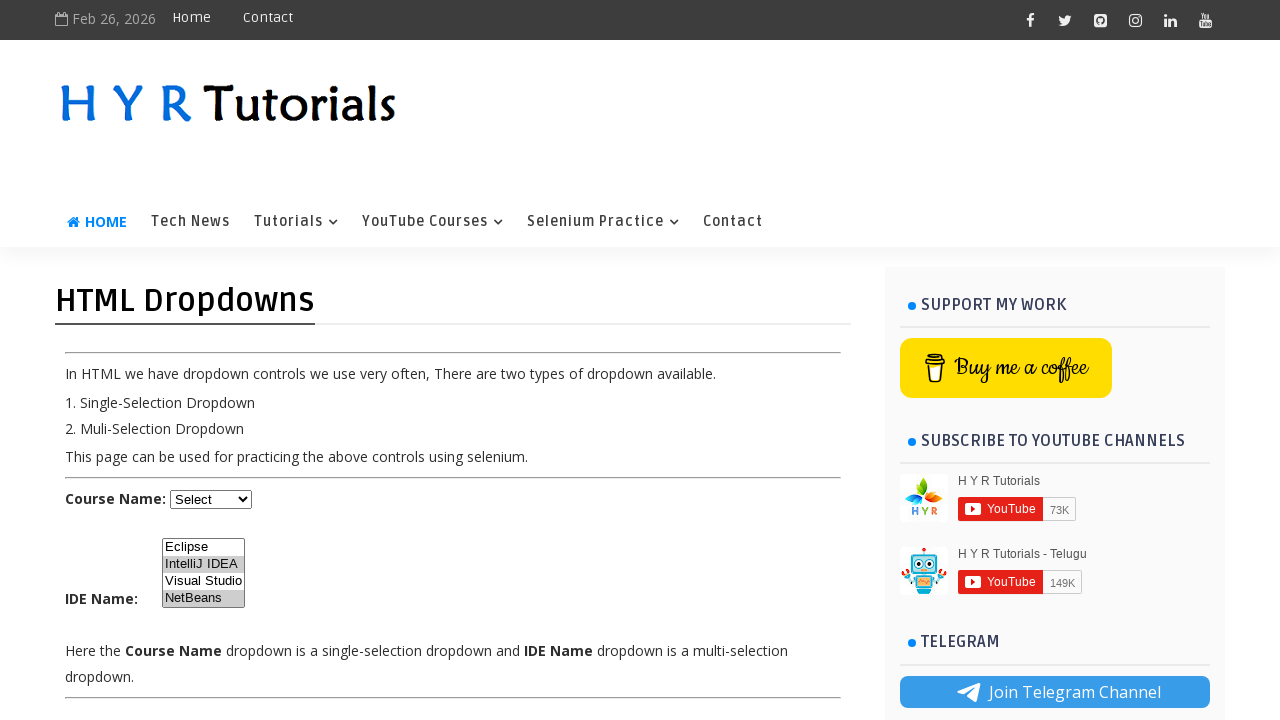

Printed selected option: IntelliJ IDEA
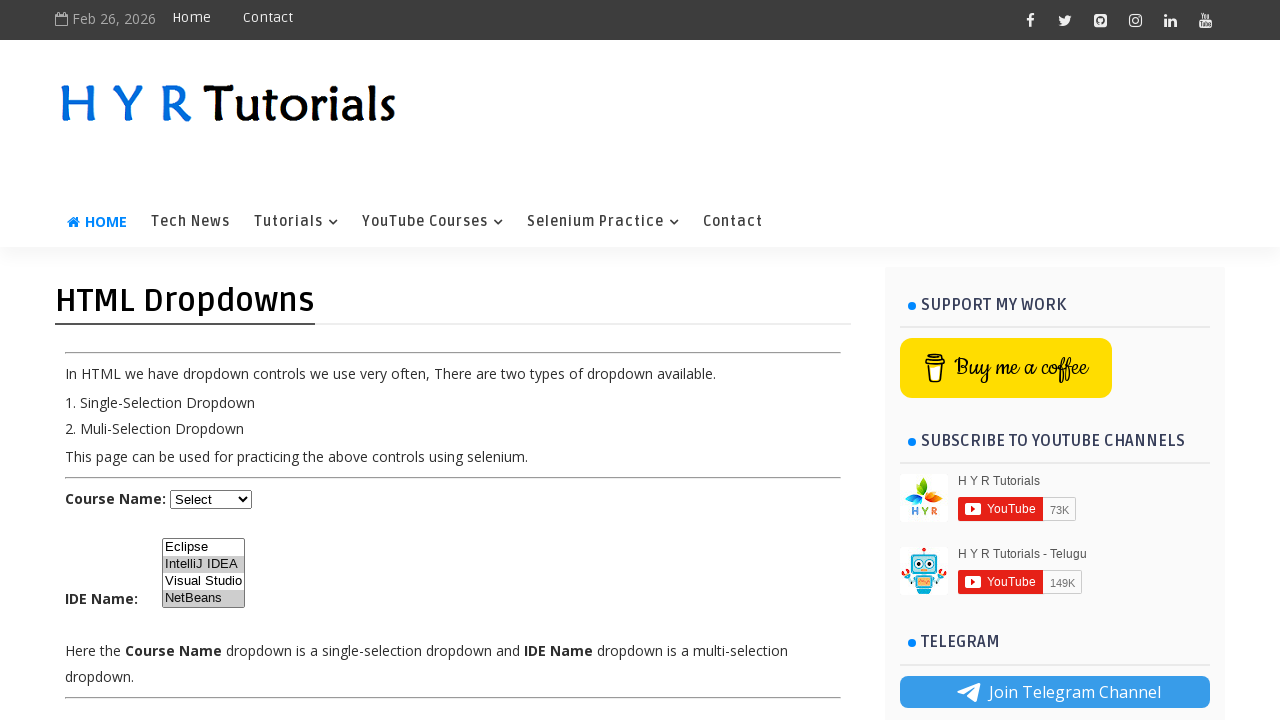

Printed selected option: NetBeans
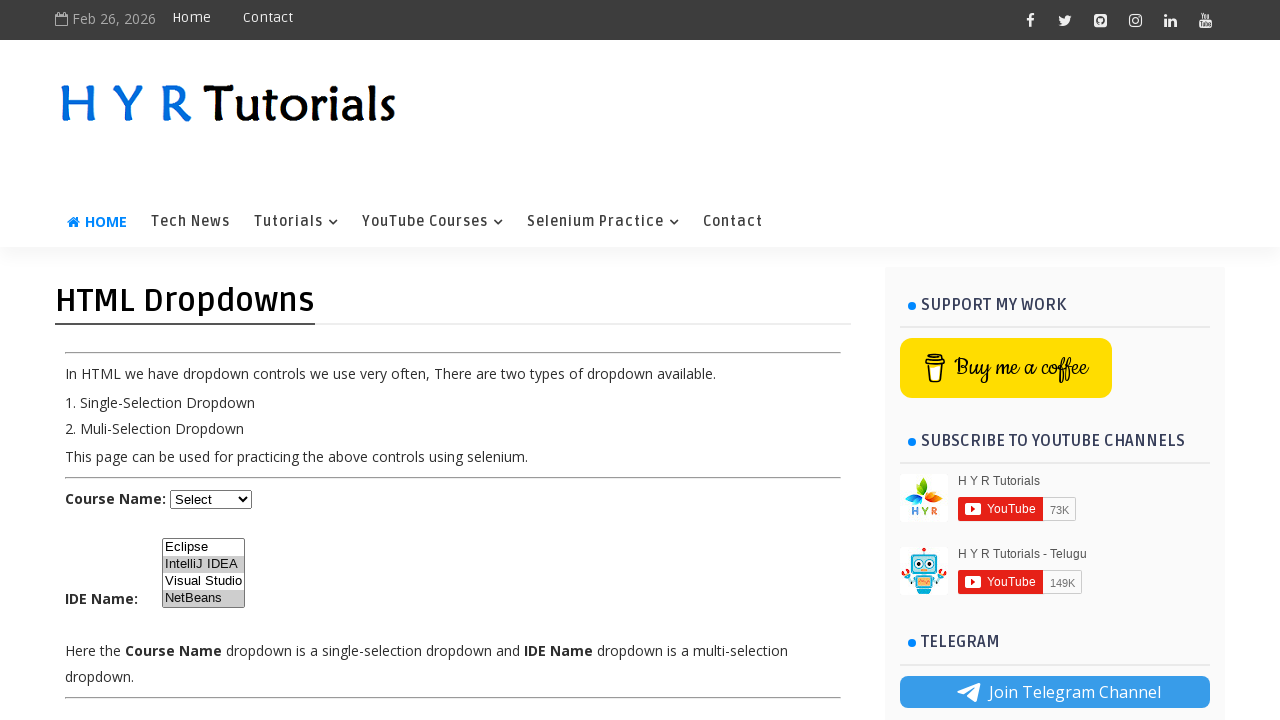

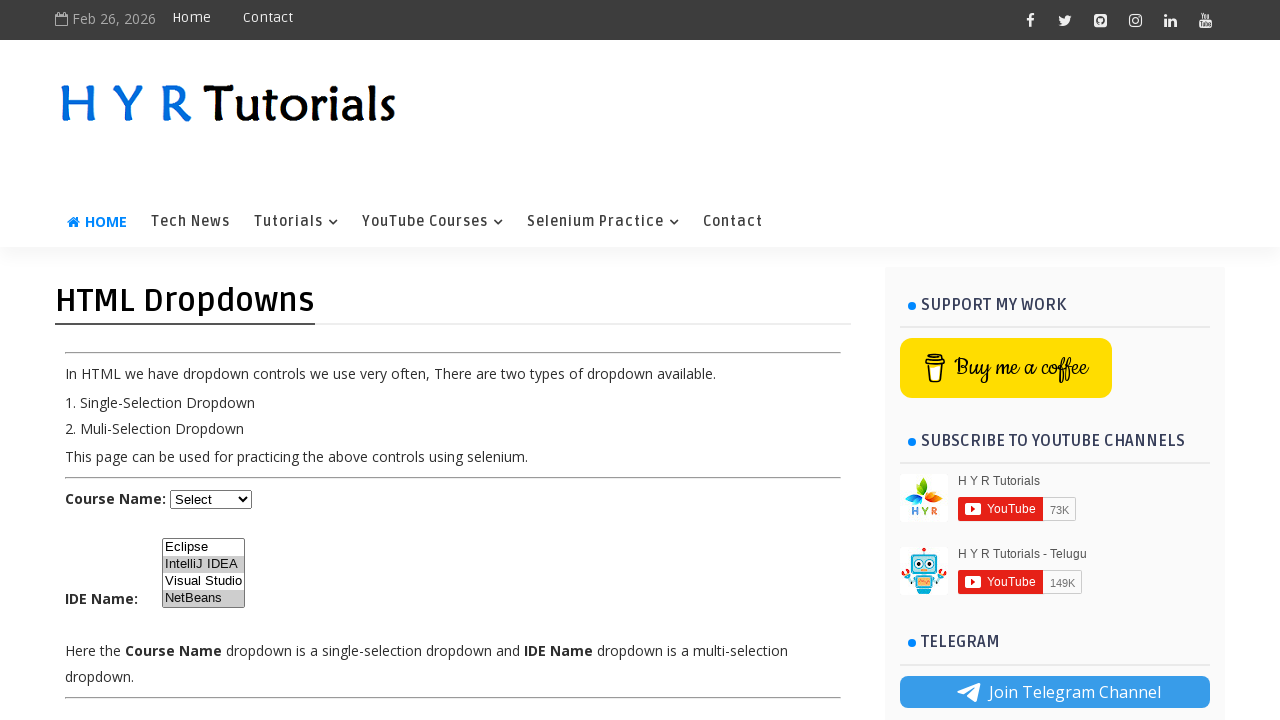